Navigates to YouTube homepage and waits for the page to load

Starting URL: https://youtube.com

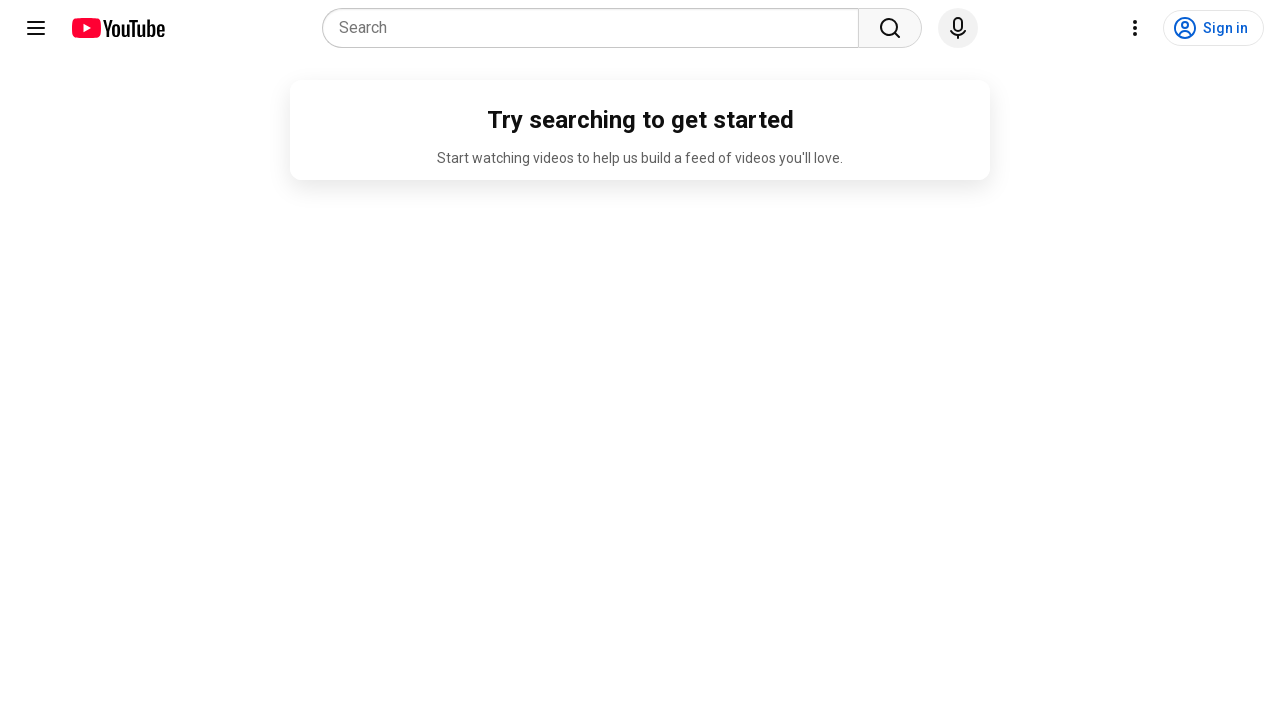

Navigated to YouTube homepage
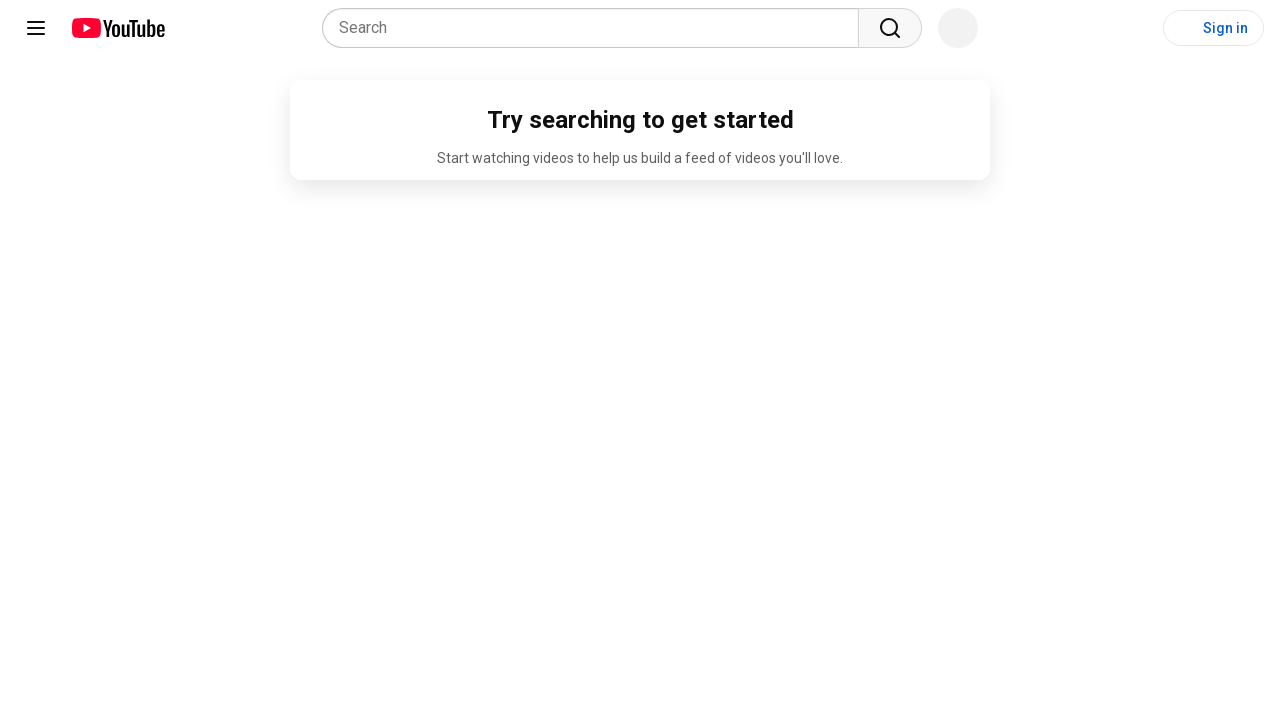

YouTube page fully loaded and network idle
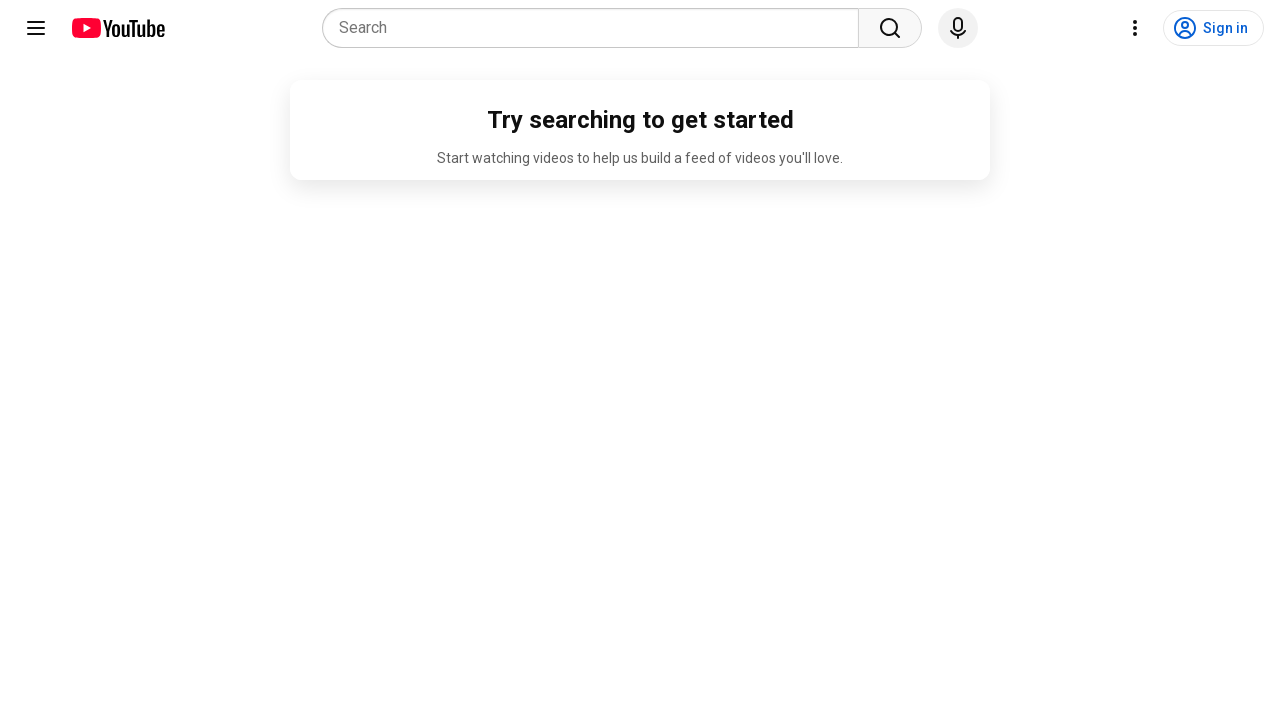

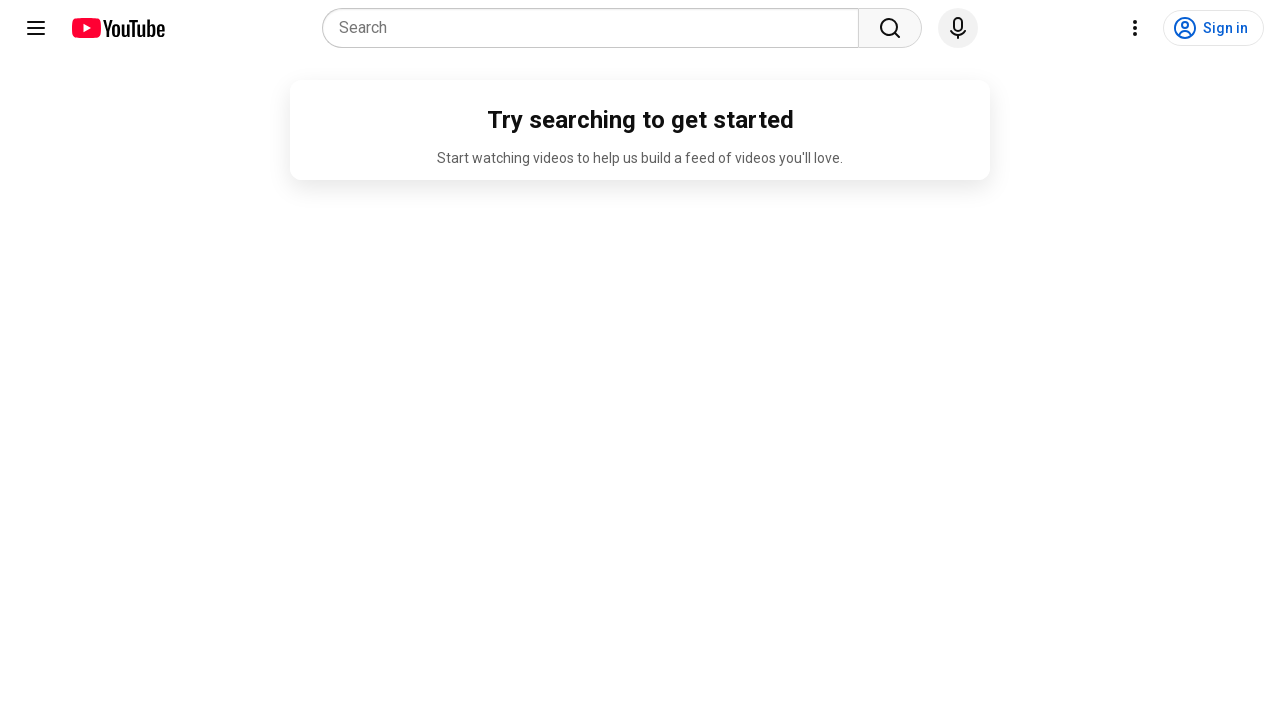